Tests generating 1000 UUIDs by entering 1000 in the count box and clicking Generate, then verifying multiple UUIDs are created

Starting URL: https://qatask.netlify.app/

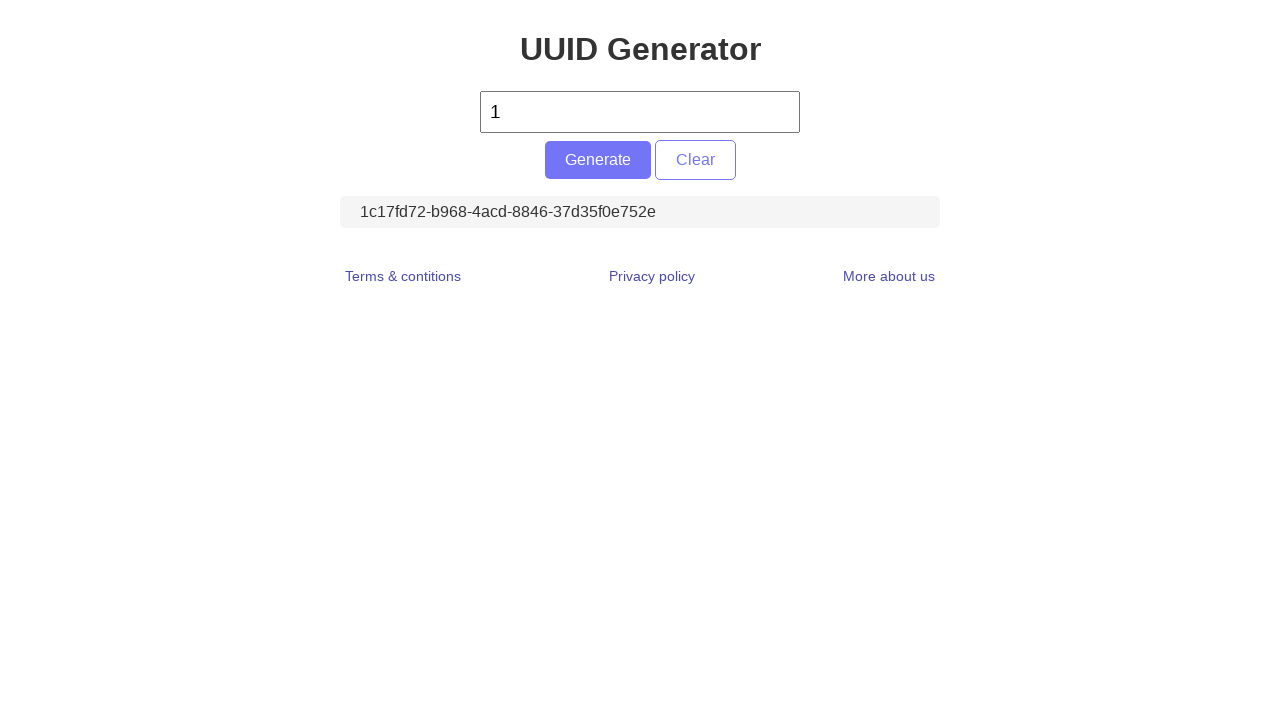

Cleared the count input field on #count
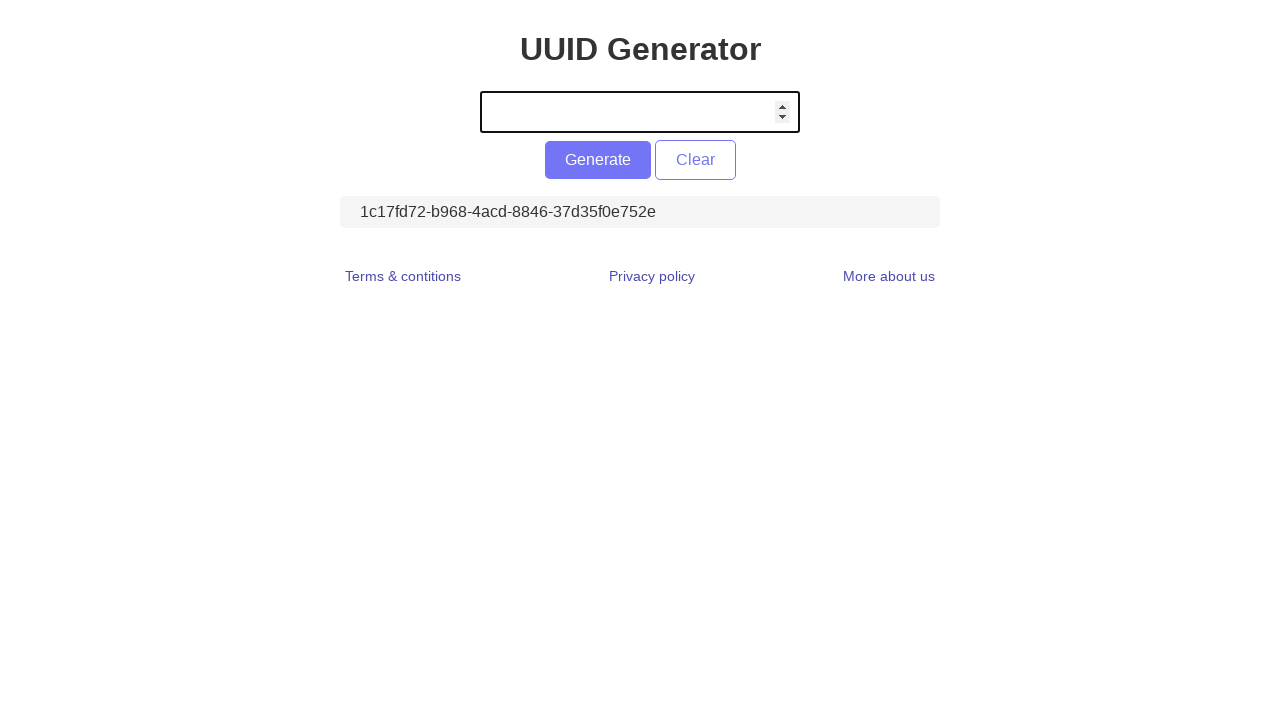

Entered 1000 in the count field on #count
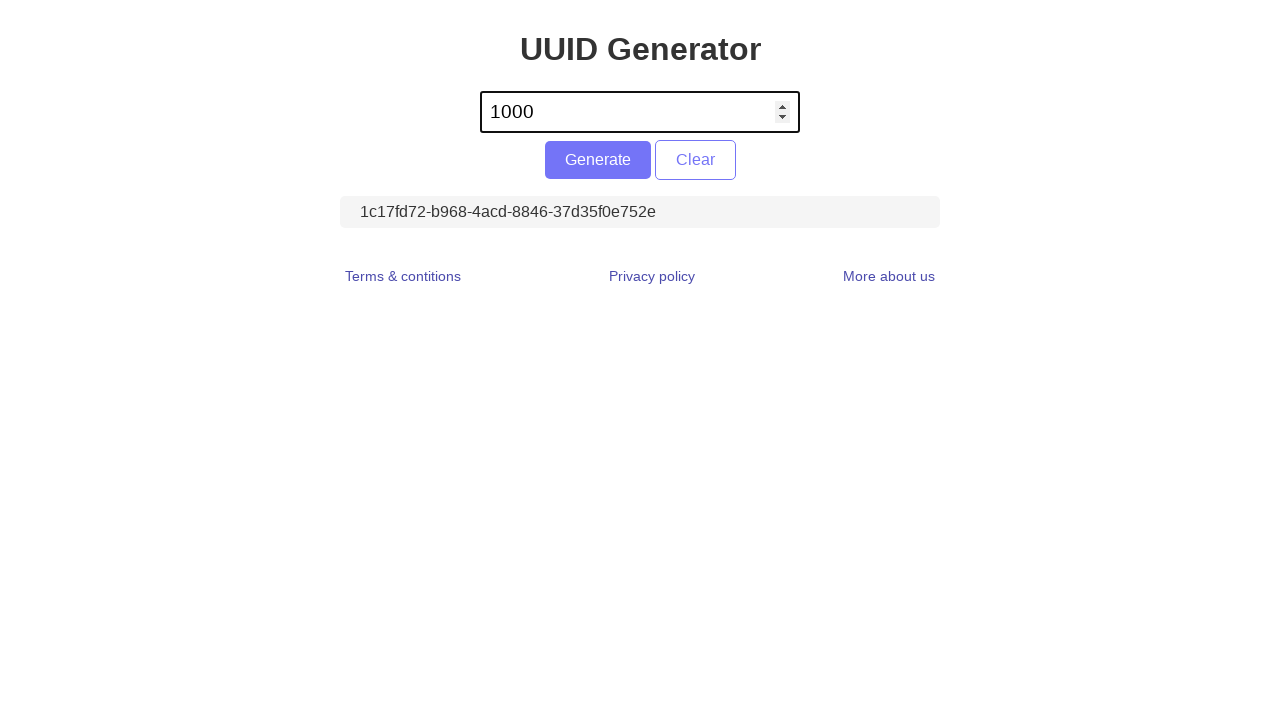

Clicked the Generate button to create 1000 UUIDs at (598, 160) on #generate
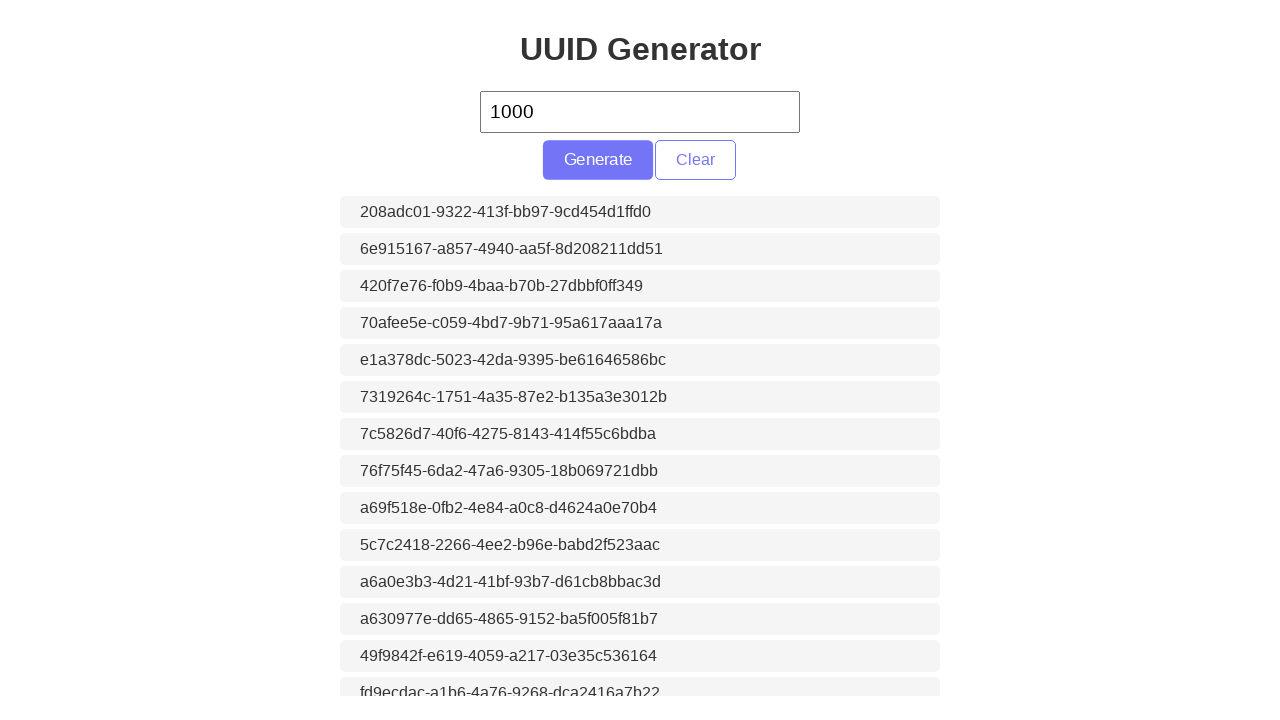

Located the UUIDs output element
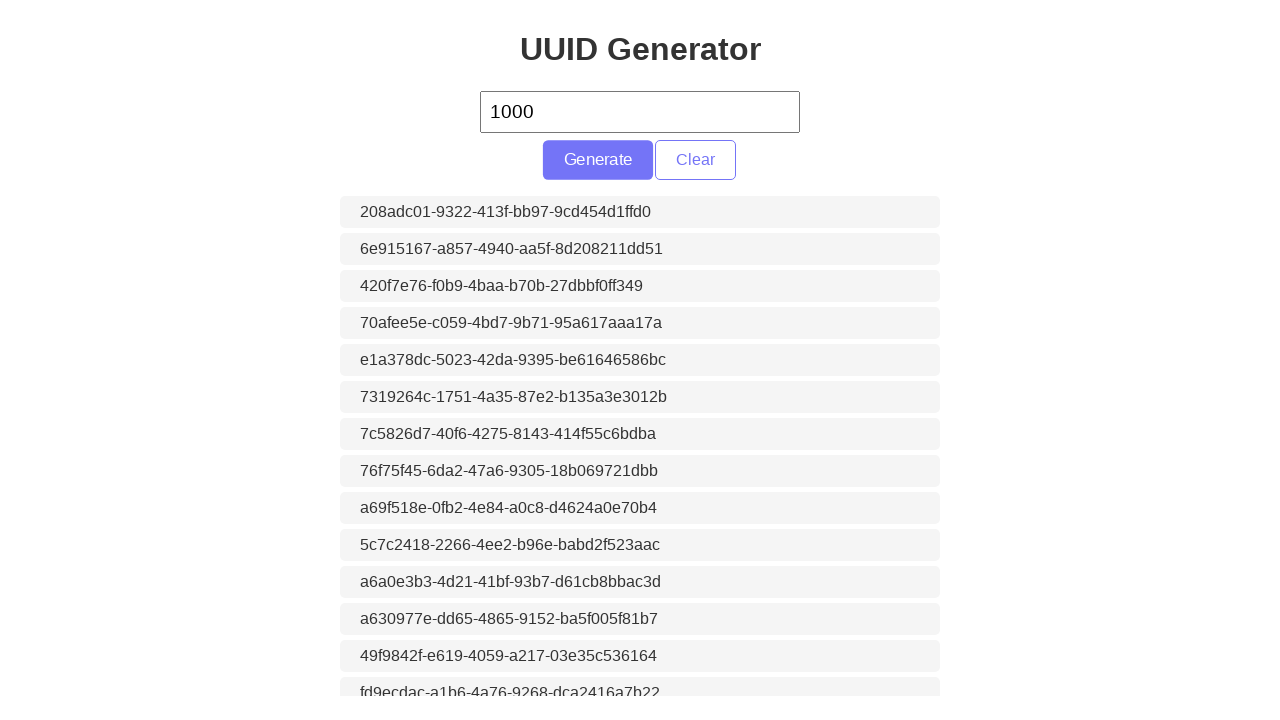

Retrieved text content from UUIDs element
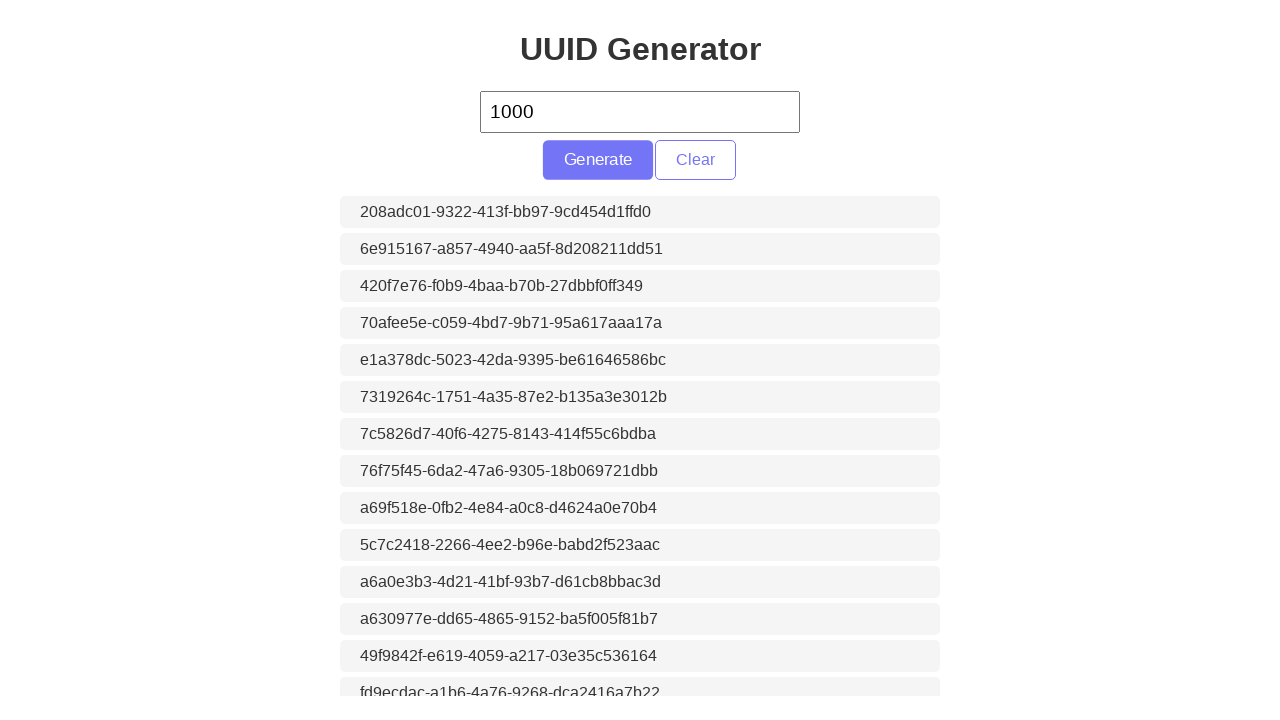

Verified that multiple UUIDs were generated successfully
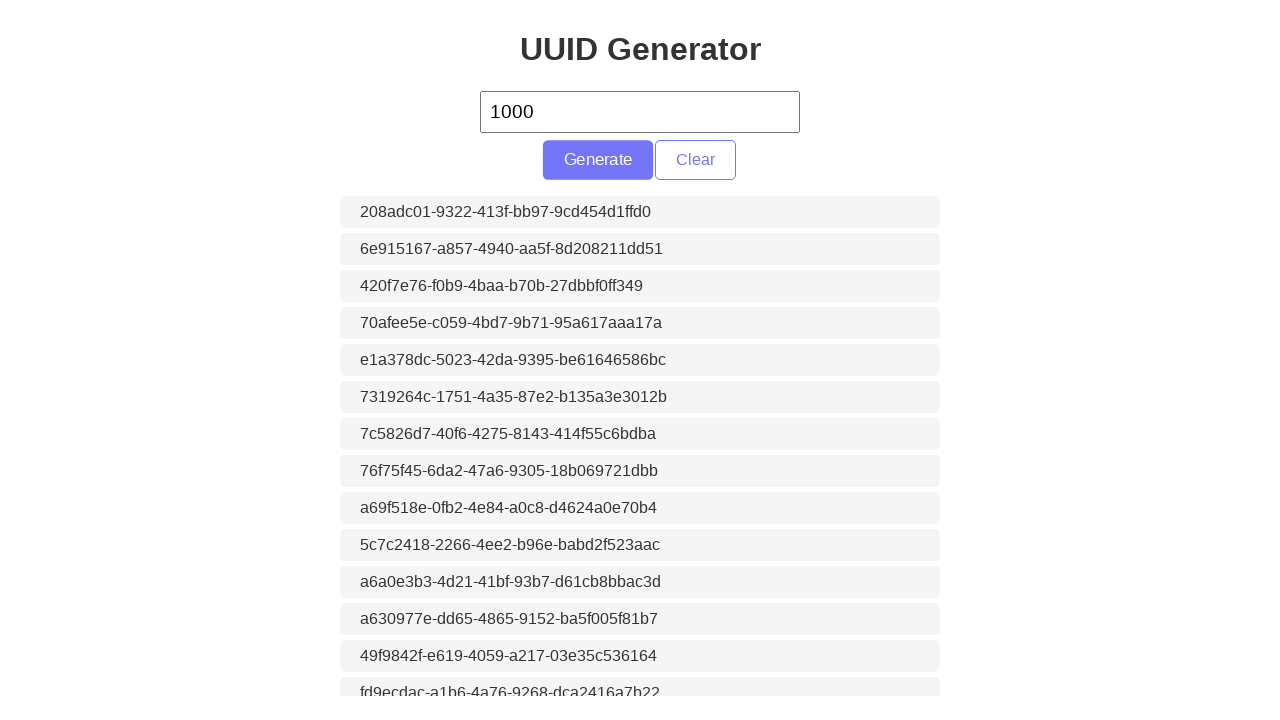

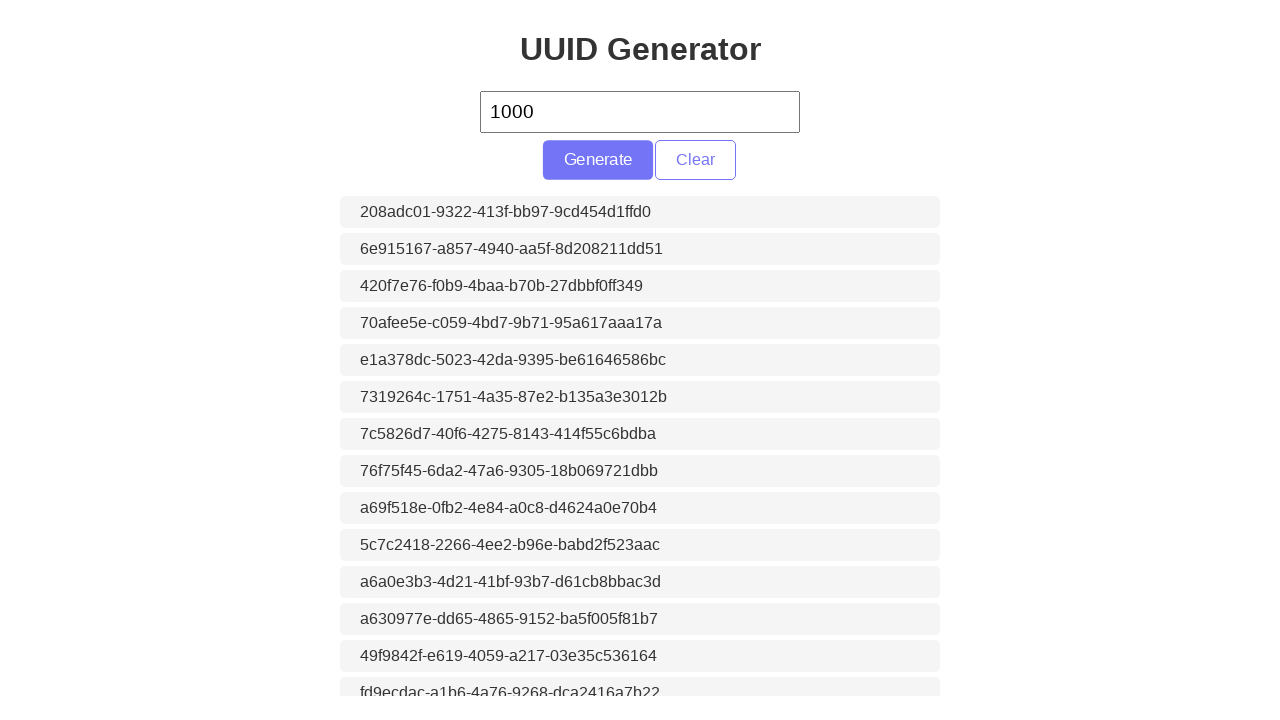